Tests that the input field is cleared after adding a todo item

Starting URL: https://demo.playwright.dev/todomvc

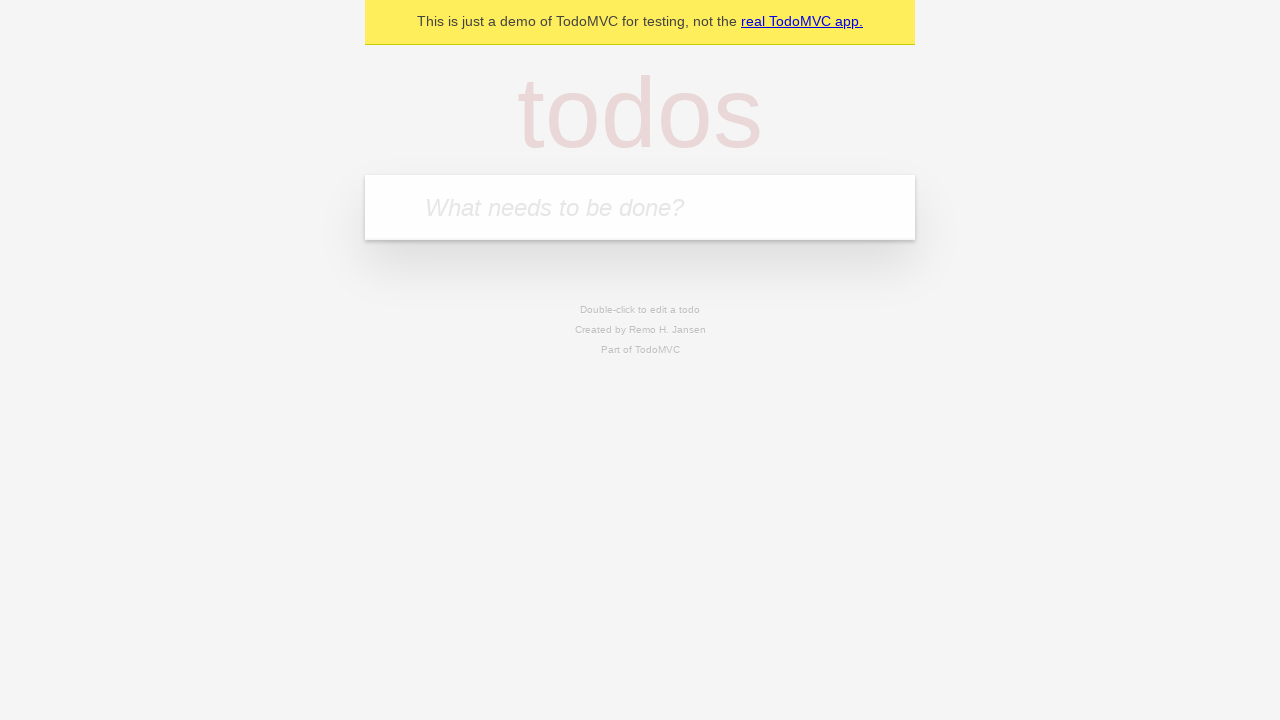

Filled input field with 'buy some cheese' on .new-todo
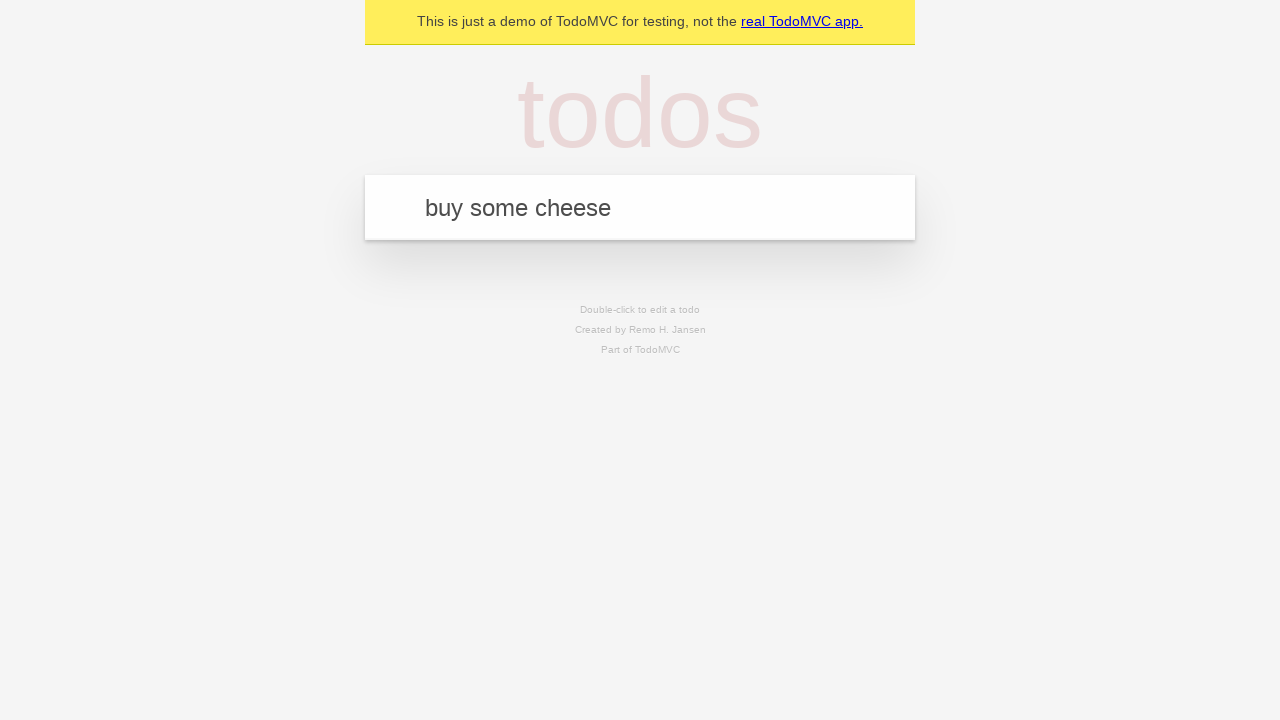

Pressed Enter to add todo item on .new-todo
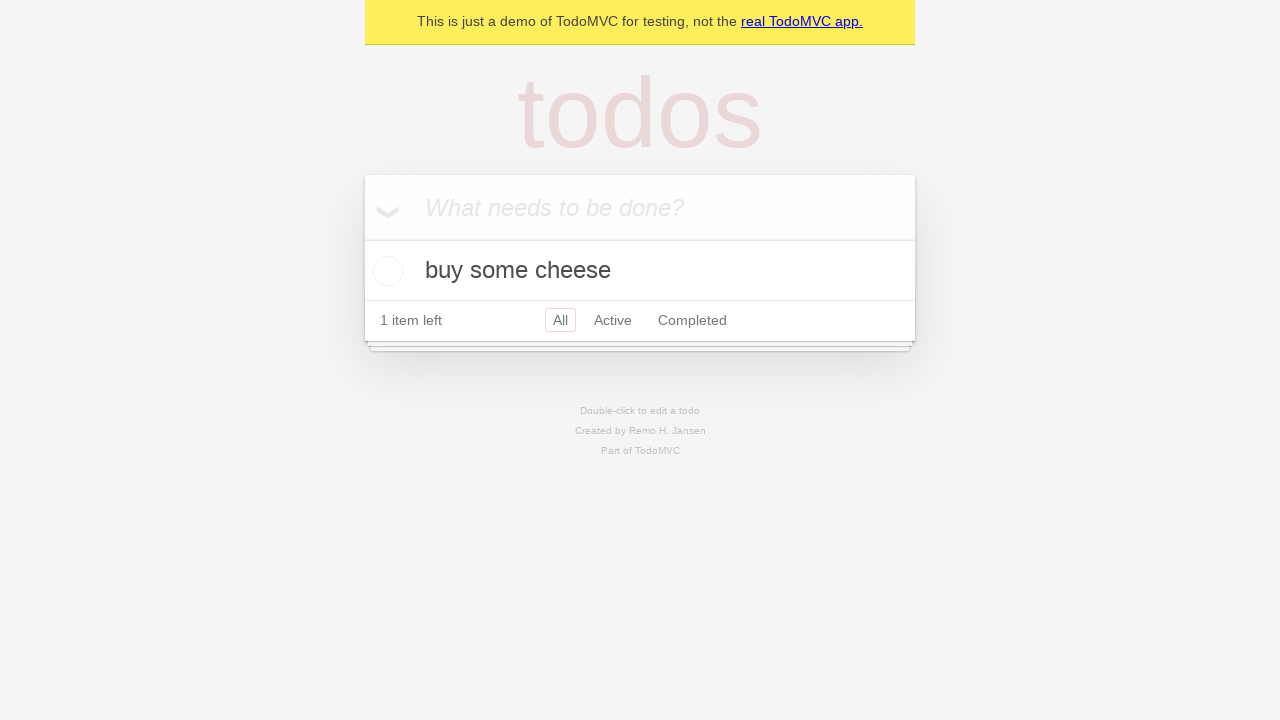

Todo item added and visible in list
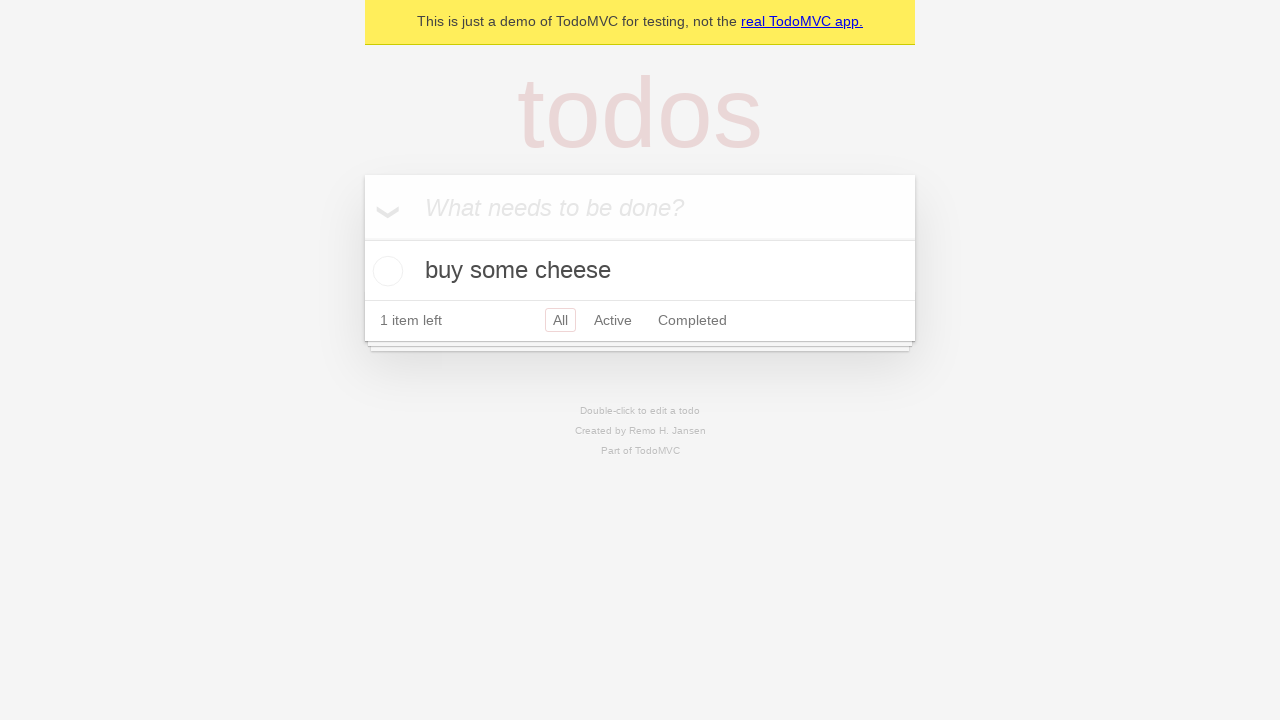

Verified input field is cleared after adding item
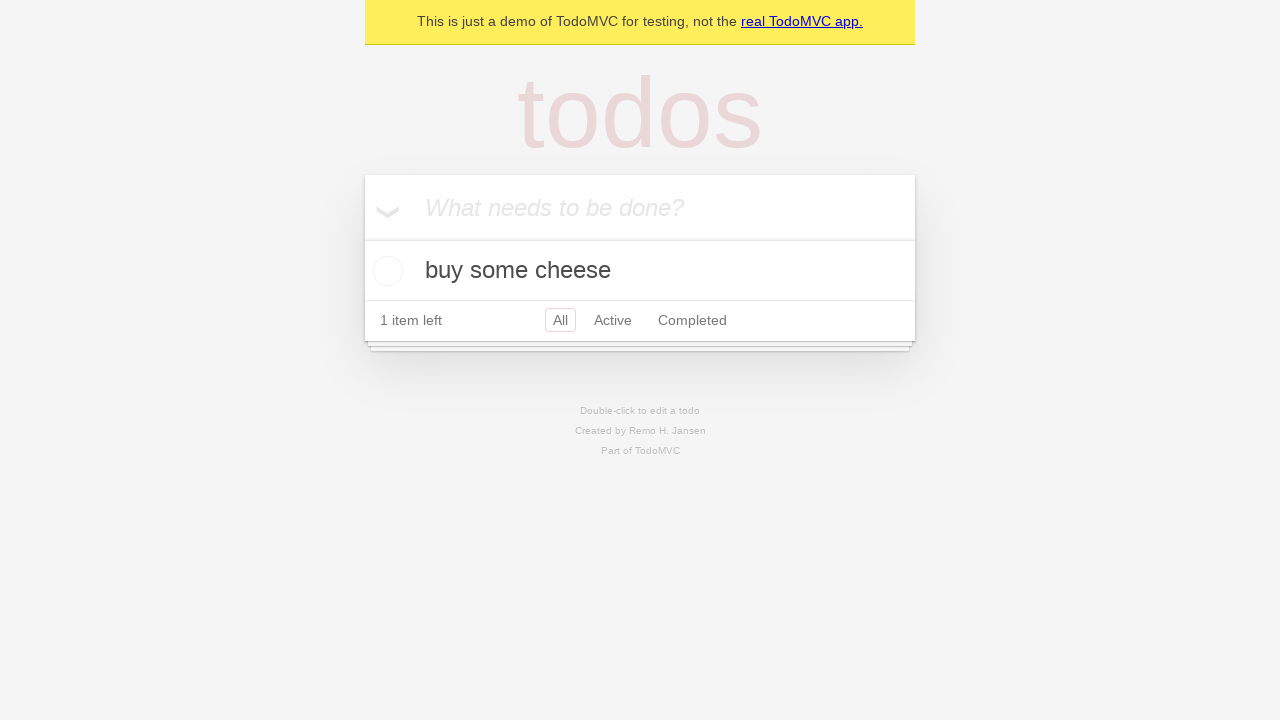

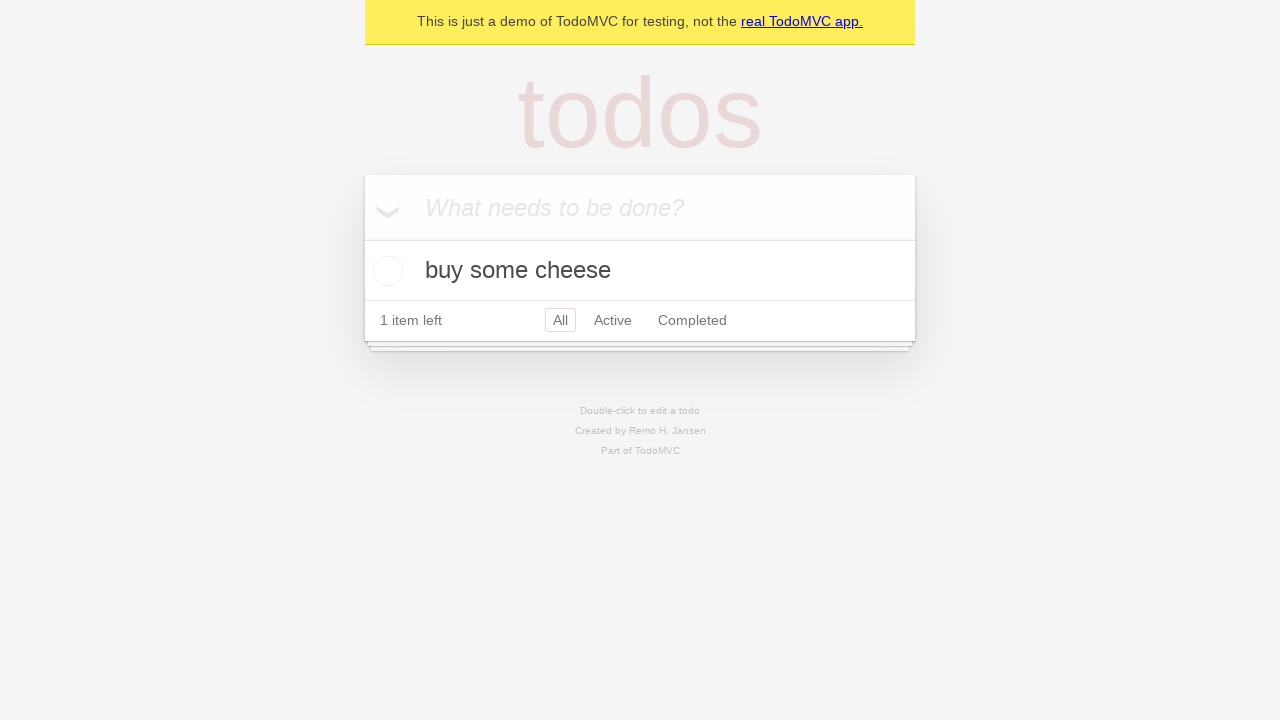